Tests dynamic loading Example 1 - clicks the Dynamic Loading link, selects Example 1, clicks Start button, and verifies that "Hello World!" text appears after loading completes

Starting URL: https://the-internet.herokuapp.com/

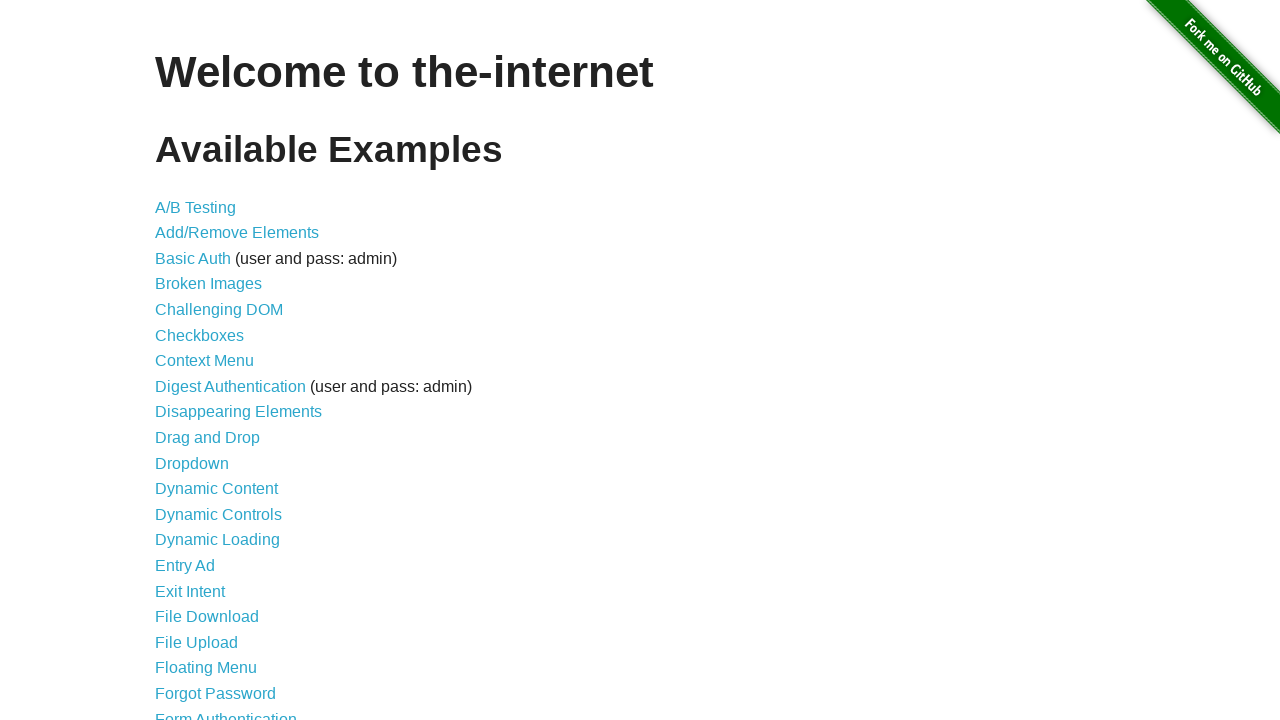

Clicked Dynamic Loading link at (218, 540) on a[href='/dynamic_loading']
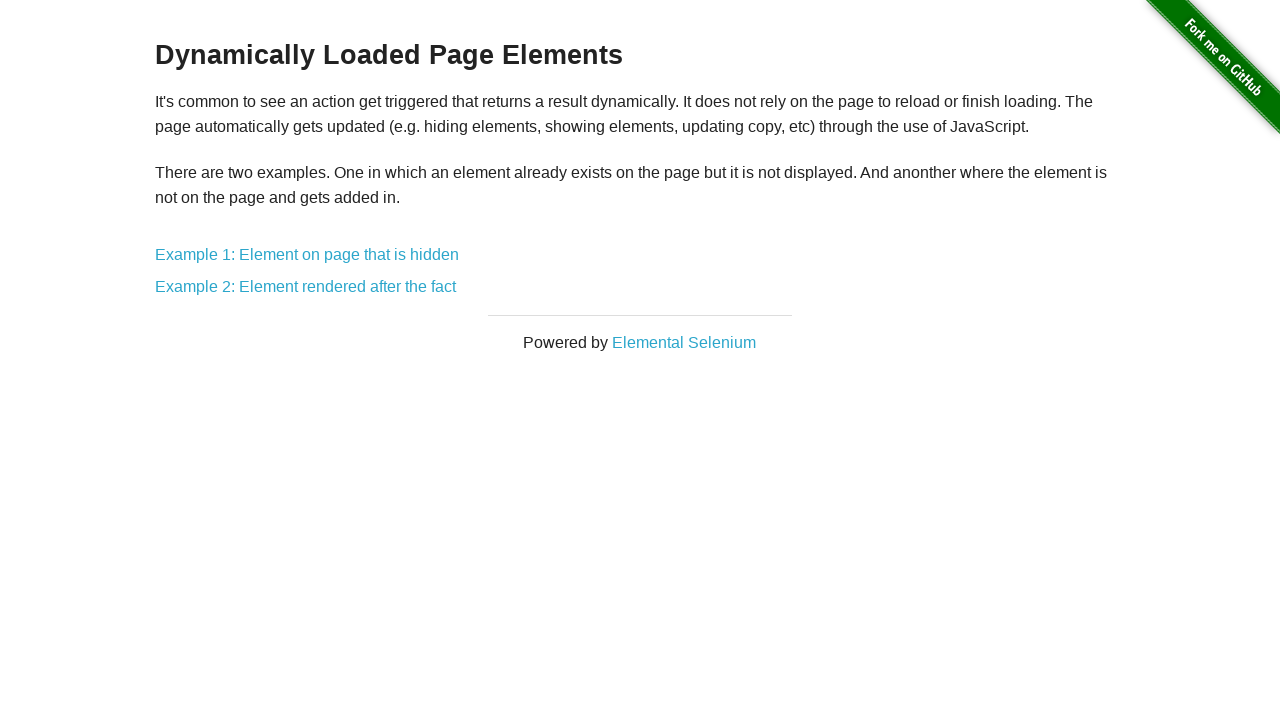

Dynamic Loading page loaded with heading visible
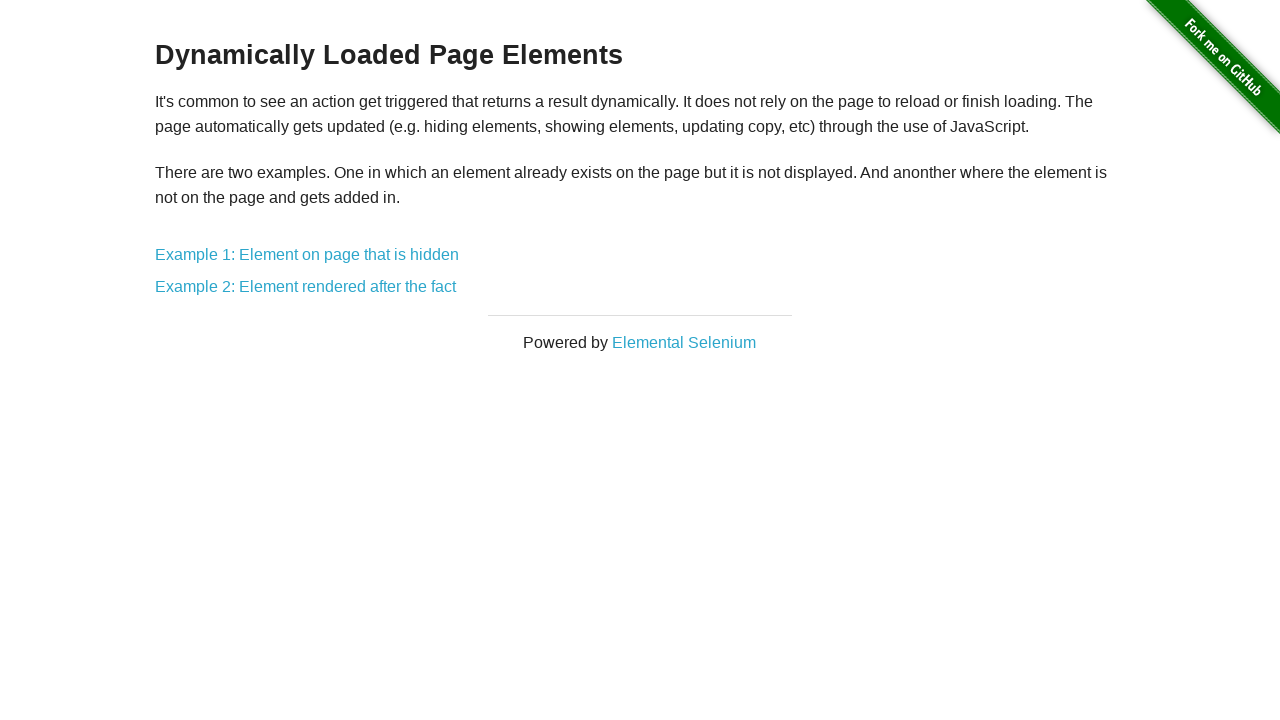

Clicked Example 1 link at (307, 255) on a[href='/dynamic_loading/1']
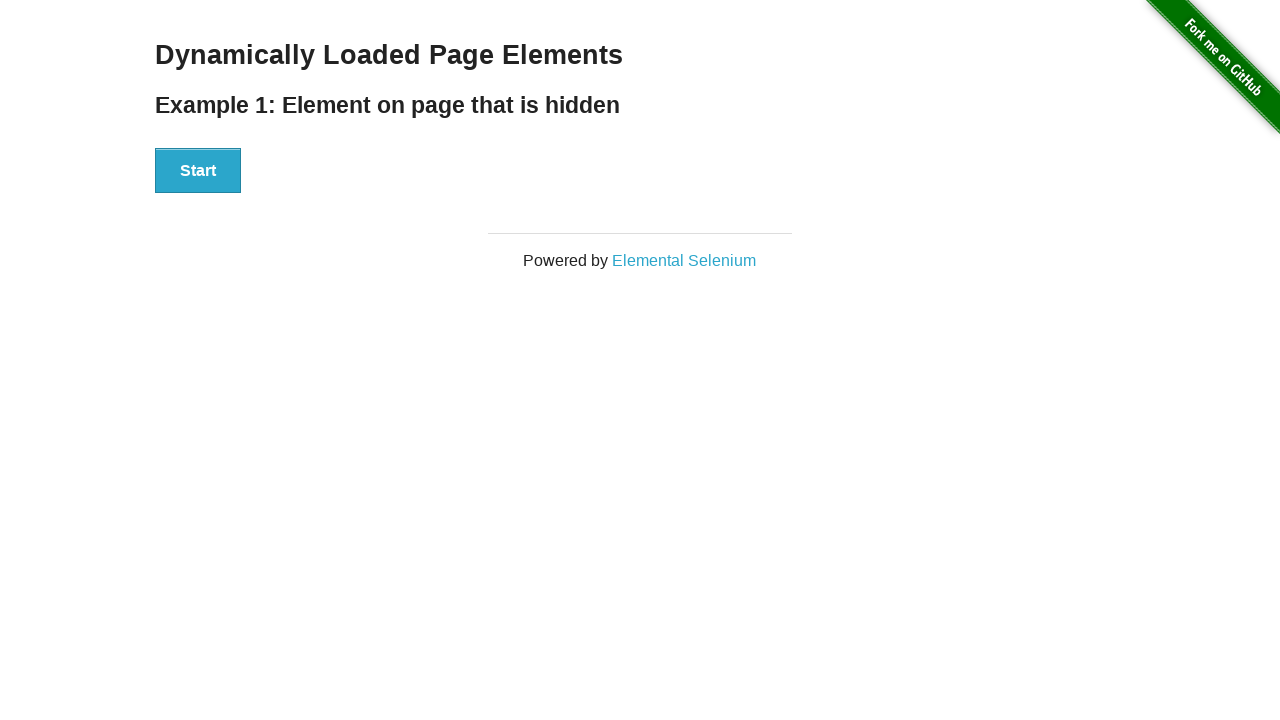

Start button became visible on Example 1 page
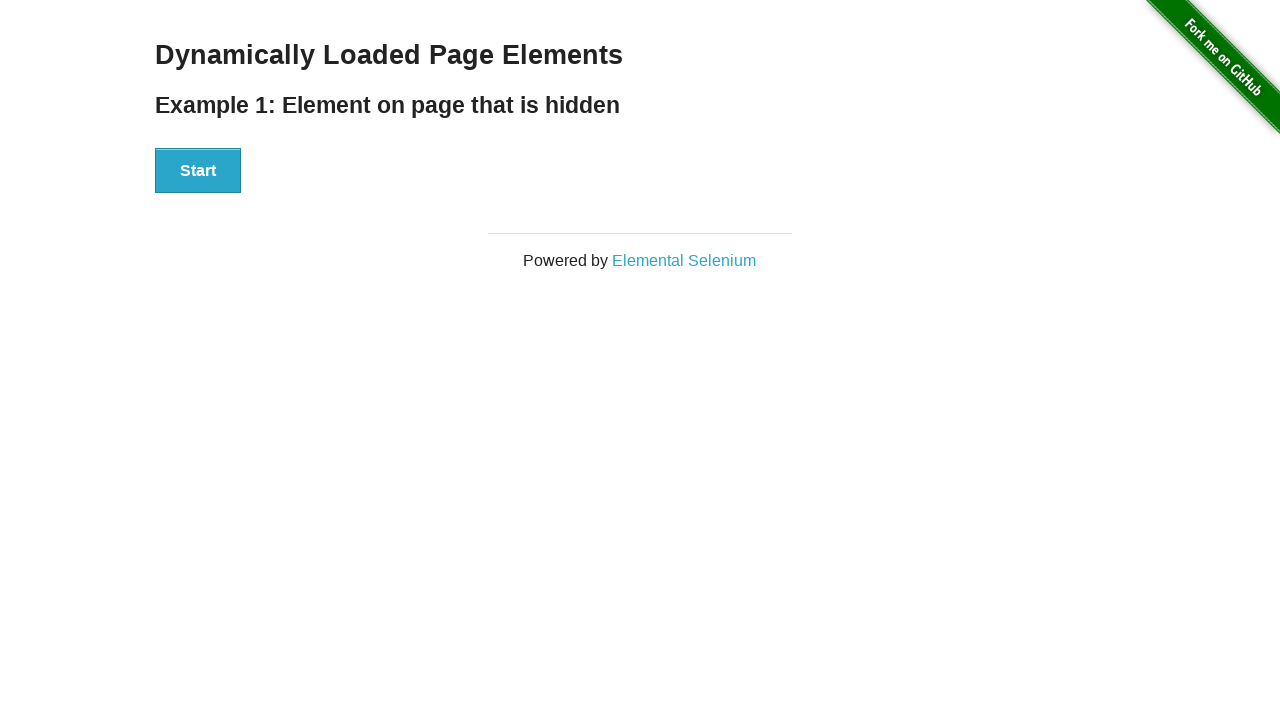

Clicked Start button to initiate dynamic loading at (198, 171) on button:has-text('Start')
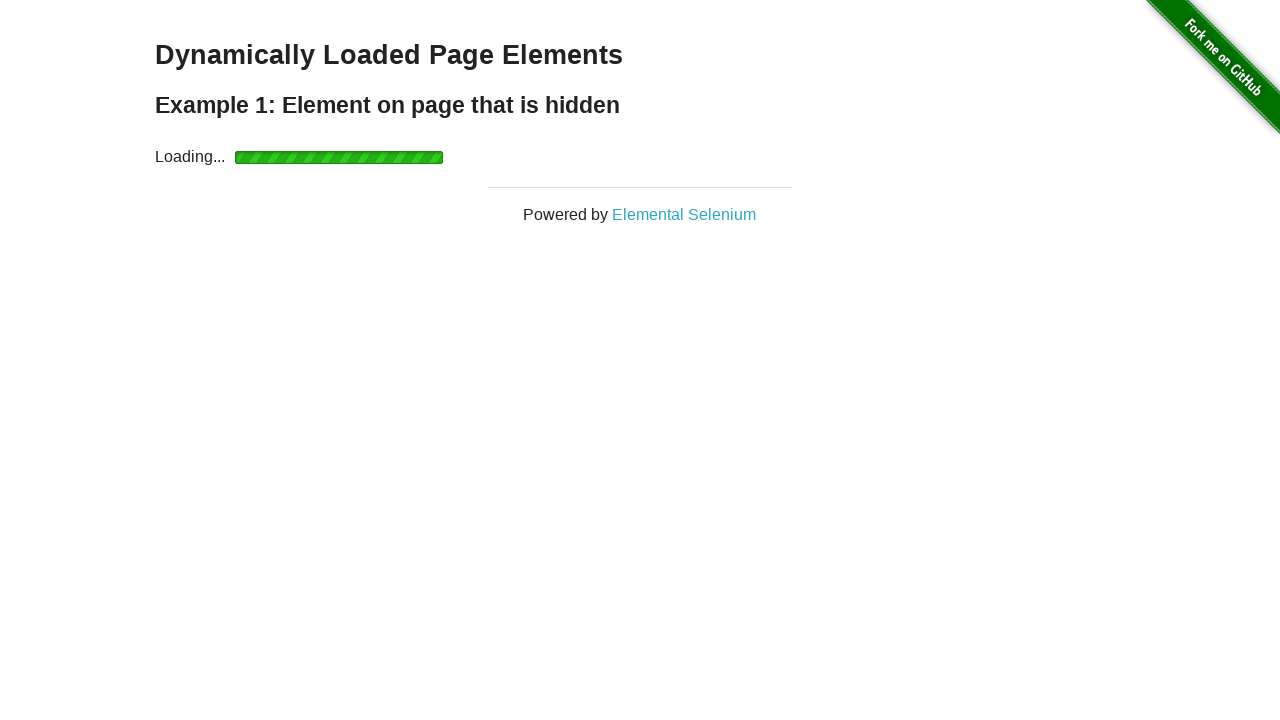

Hello World! text appeared after loading completed
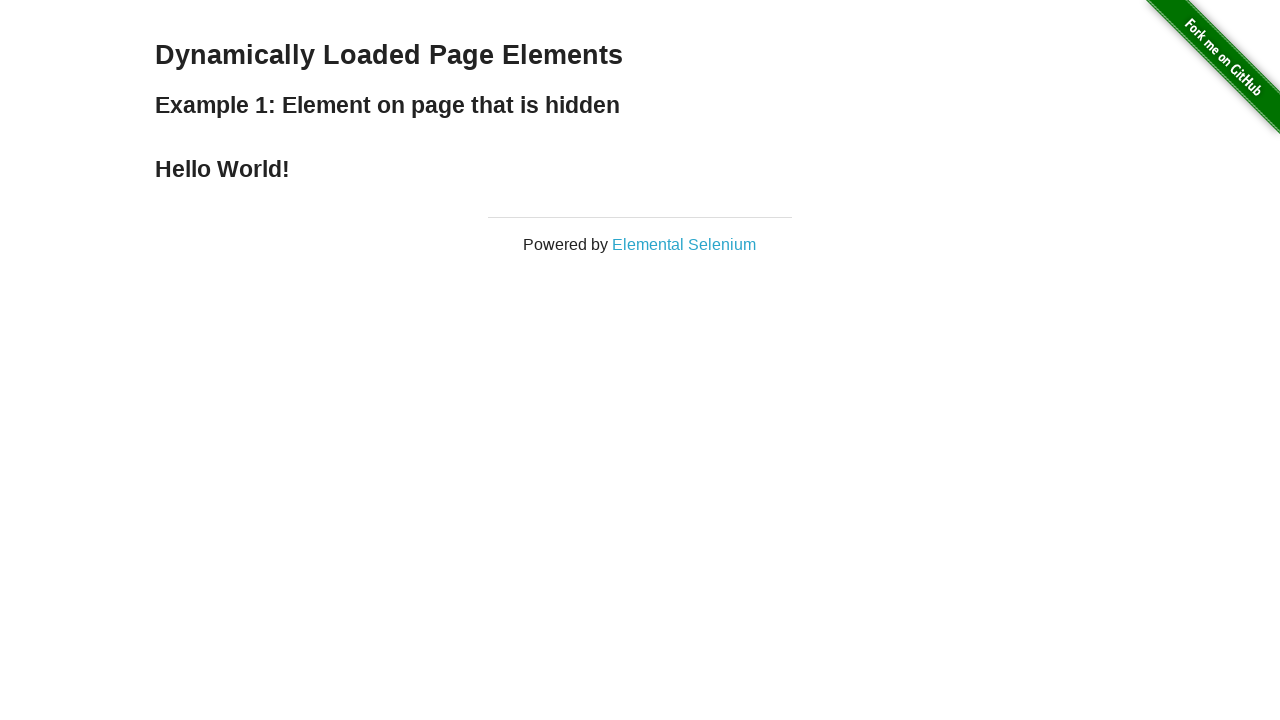

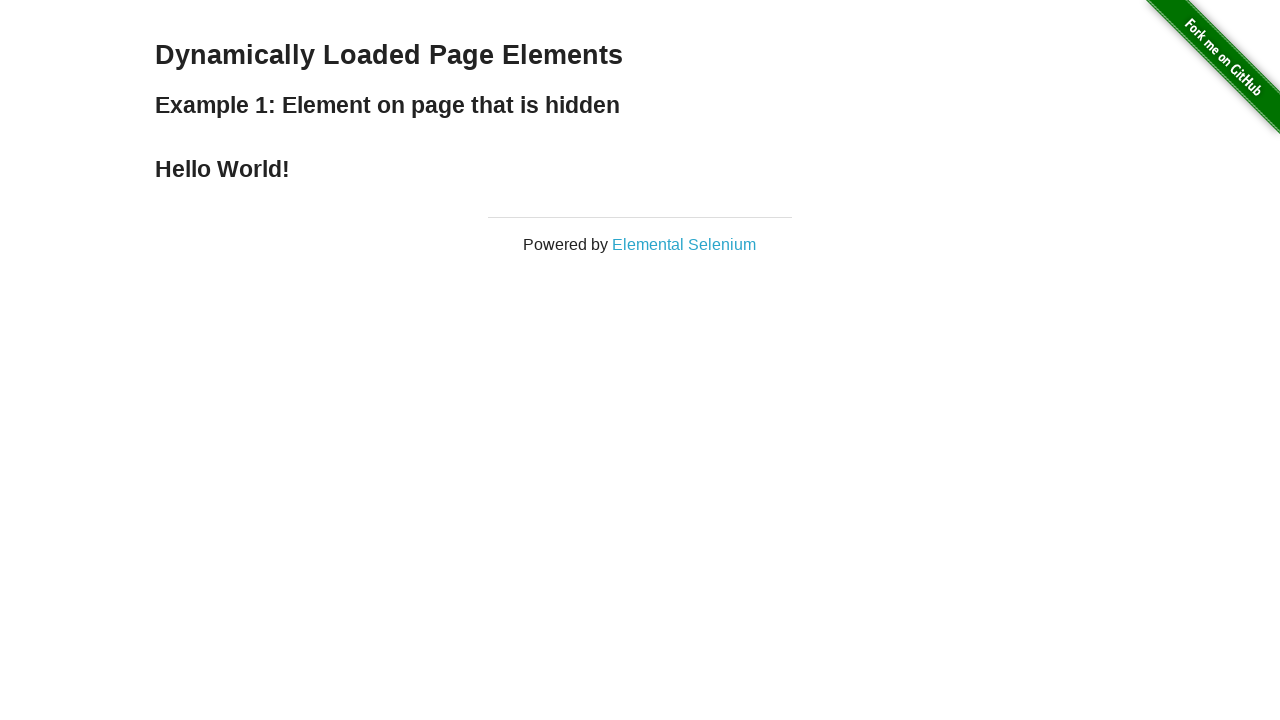